Tests various locator strategies on a practice form by filling login fields, triggering an error, then navigating to the password reset flow and completing the reset form with name, email, and phone number.

Starting URL: https://rahulshettyacademy.com/locatorspractice/

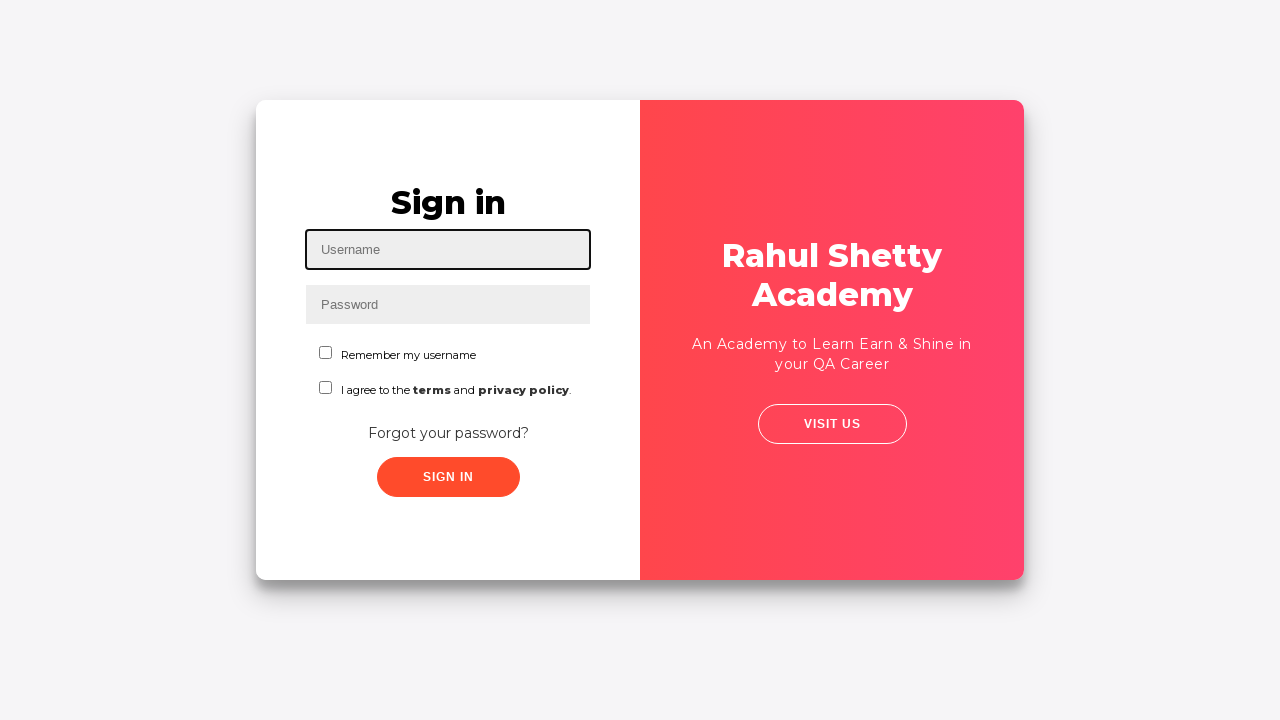

Filled username field with 'abc@gmail.com' on #inputUsername
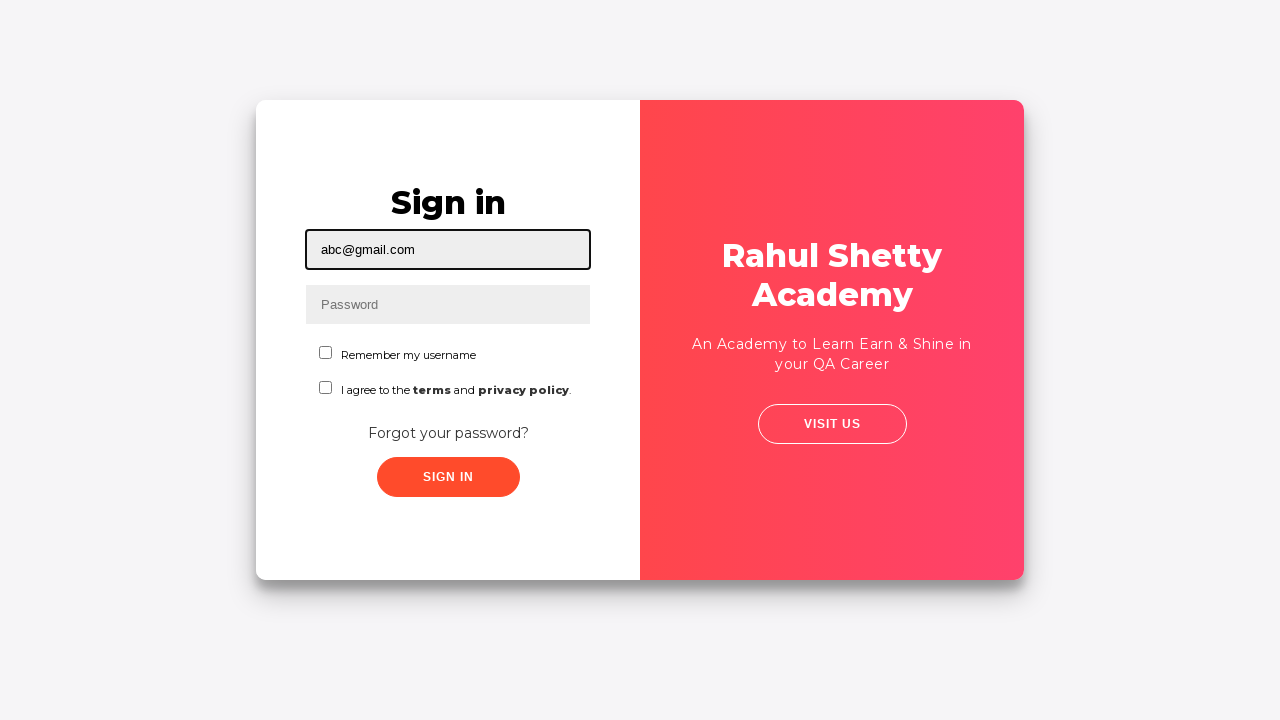

Filled password field with 'abc' on input[name='inputPassword']
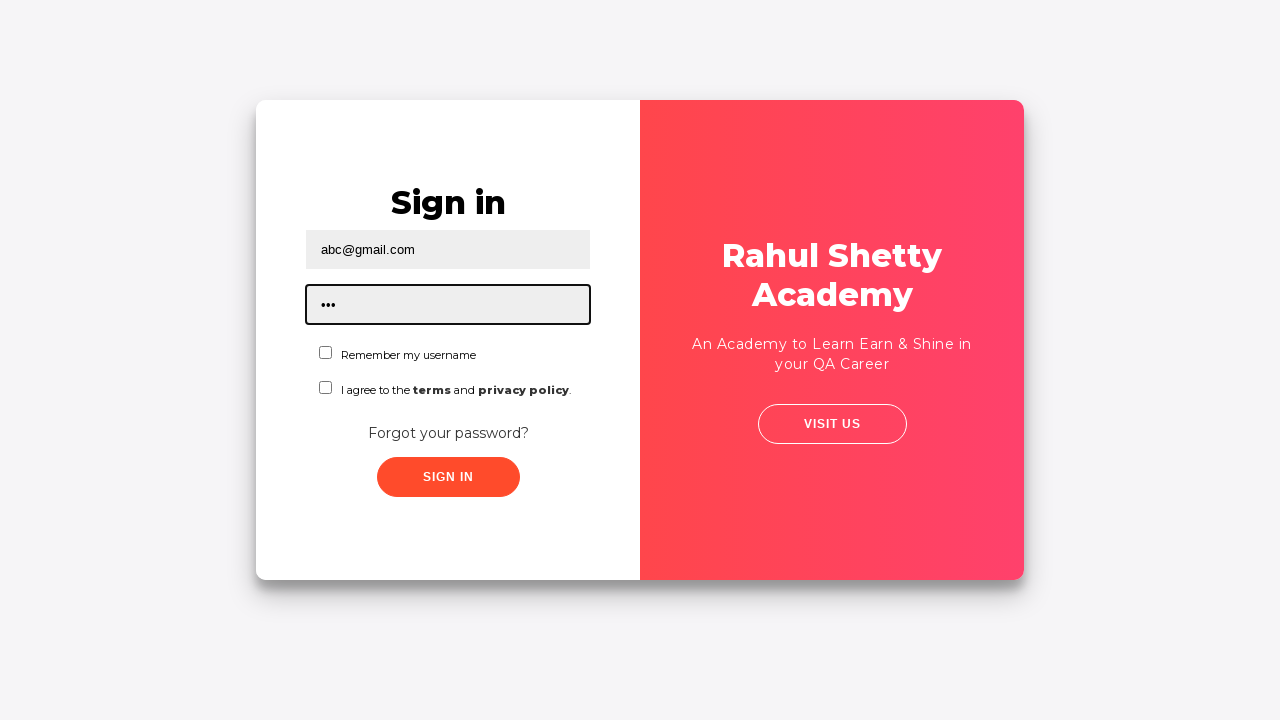

Clicked sign in button at (448, 477) on .signInBtn
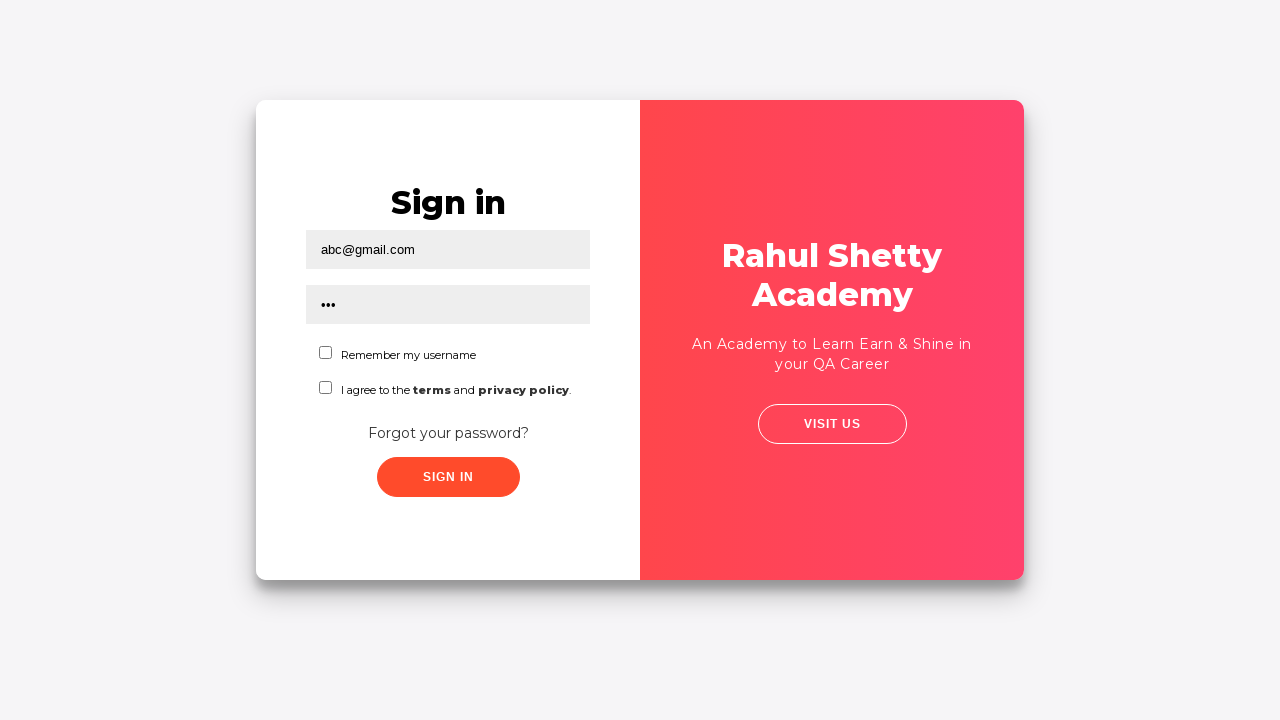

Error message appeared after failed login attempt
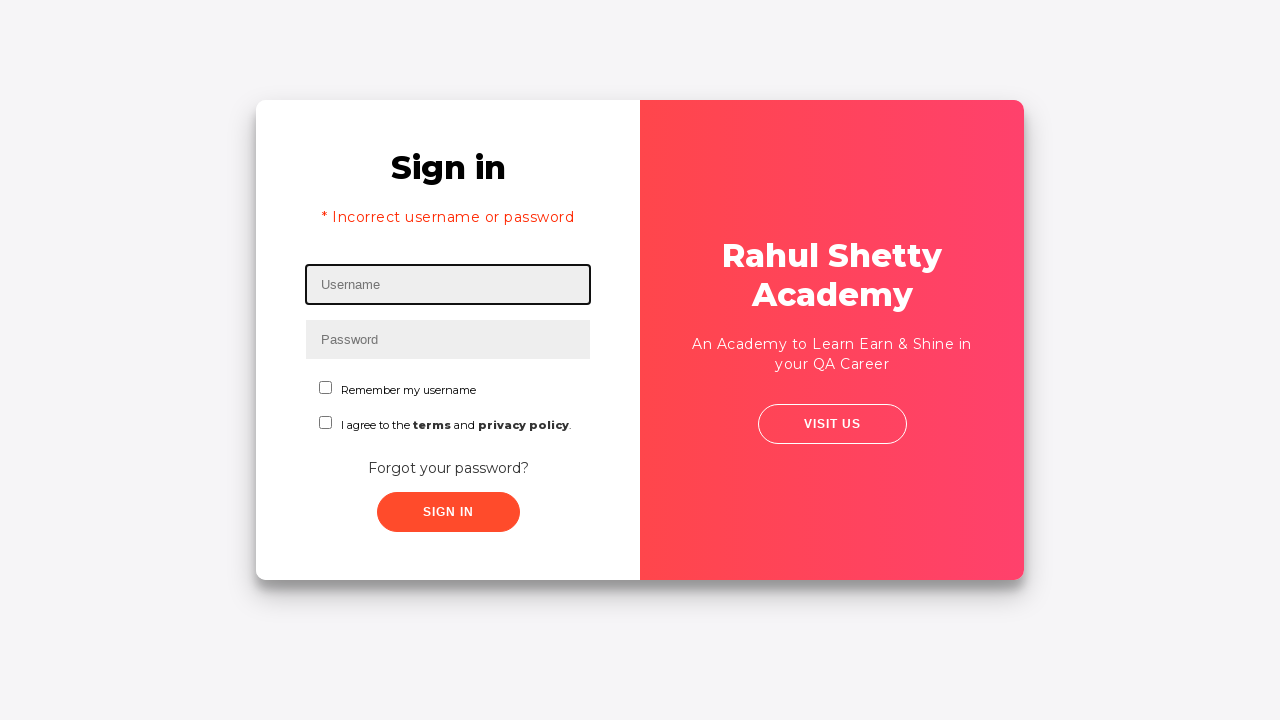

Retrieved error message text: * Incorrect username or password 
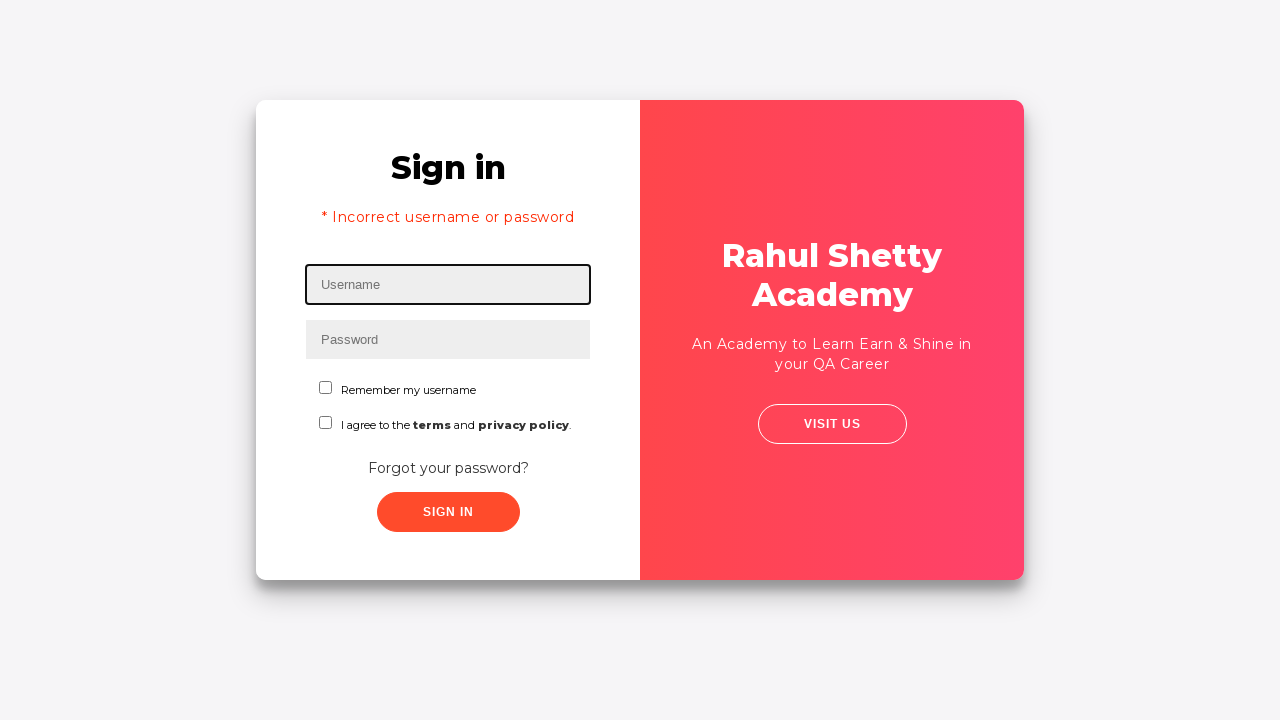

Cleared username field on #inputUsername
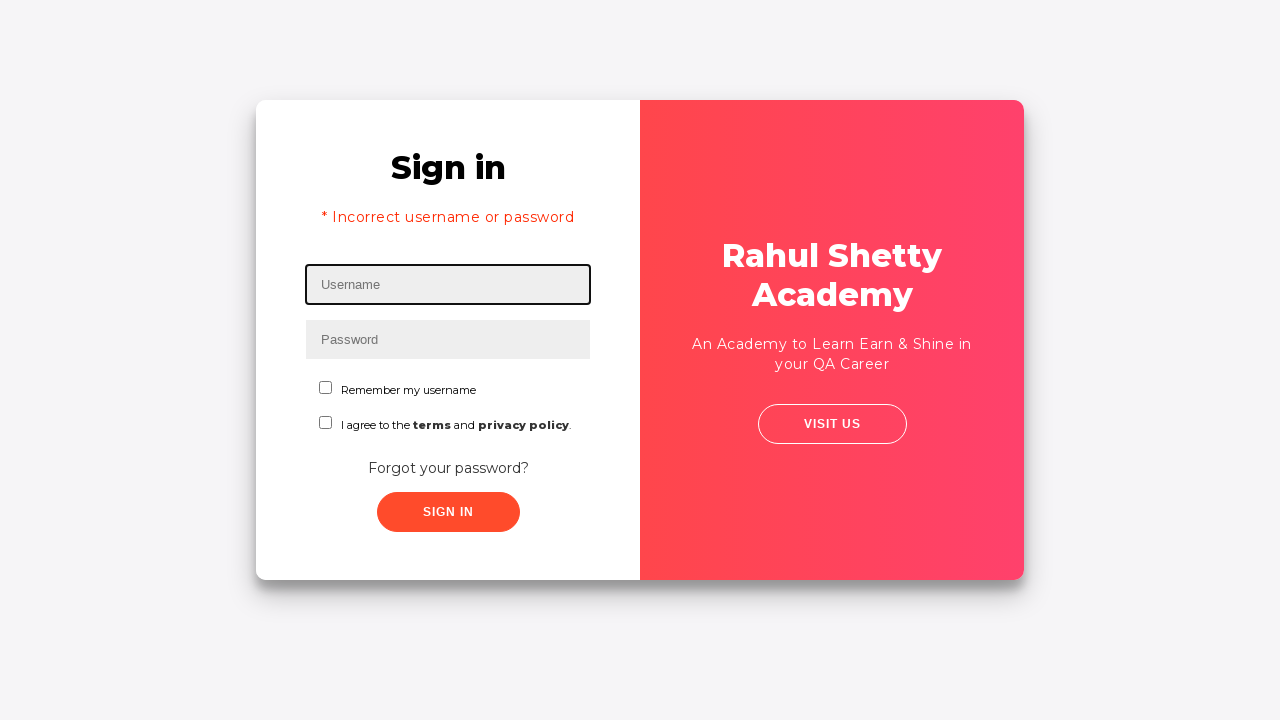

Clicked 'Forgot your password?' link to navigate to password reset flow at (448, 468) on text=Forgot your password?
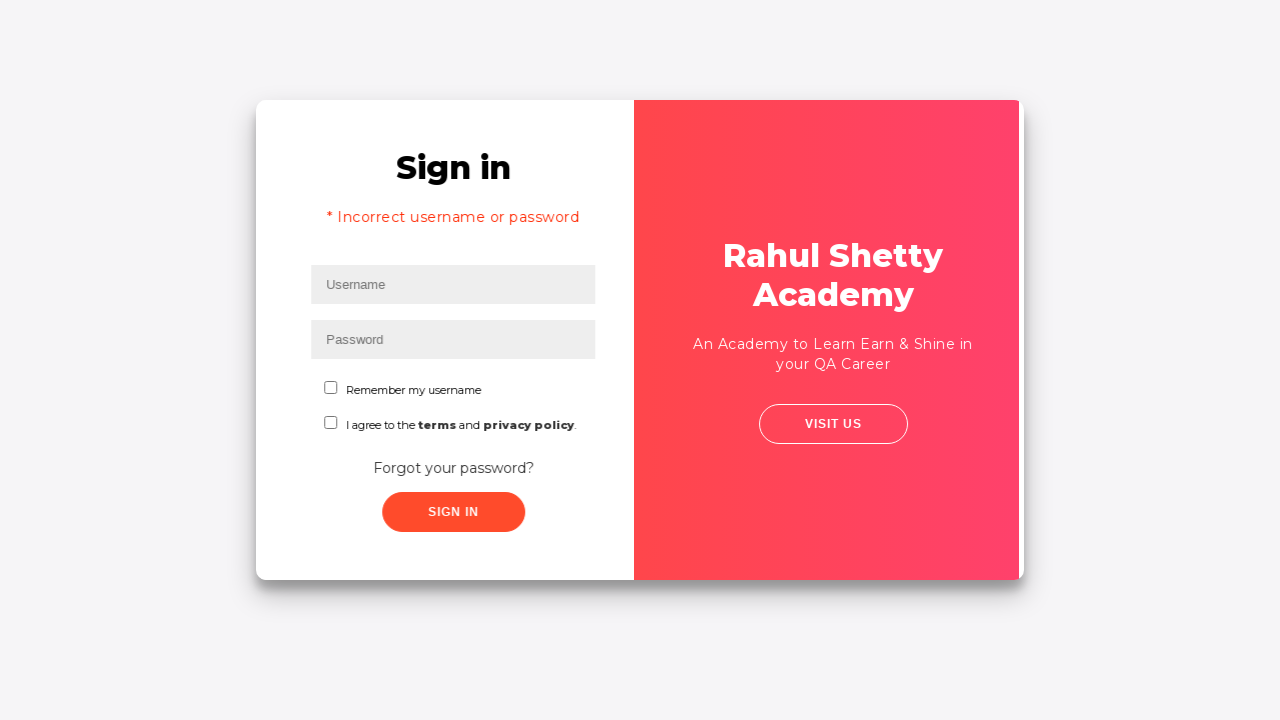

Filled name field with 'aarav' on input[type='text']:nth-of-type(1)
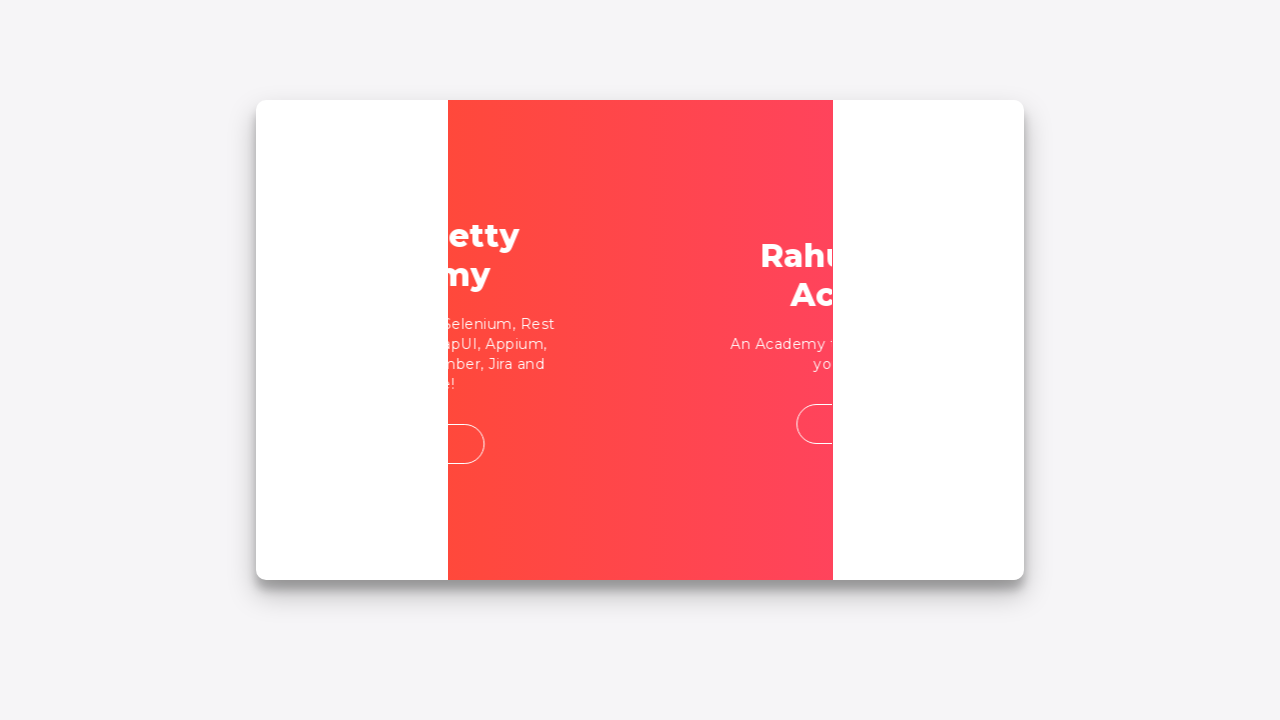

Filled email field with 'abc123@gmail.com' on input[placeholder='Email']
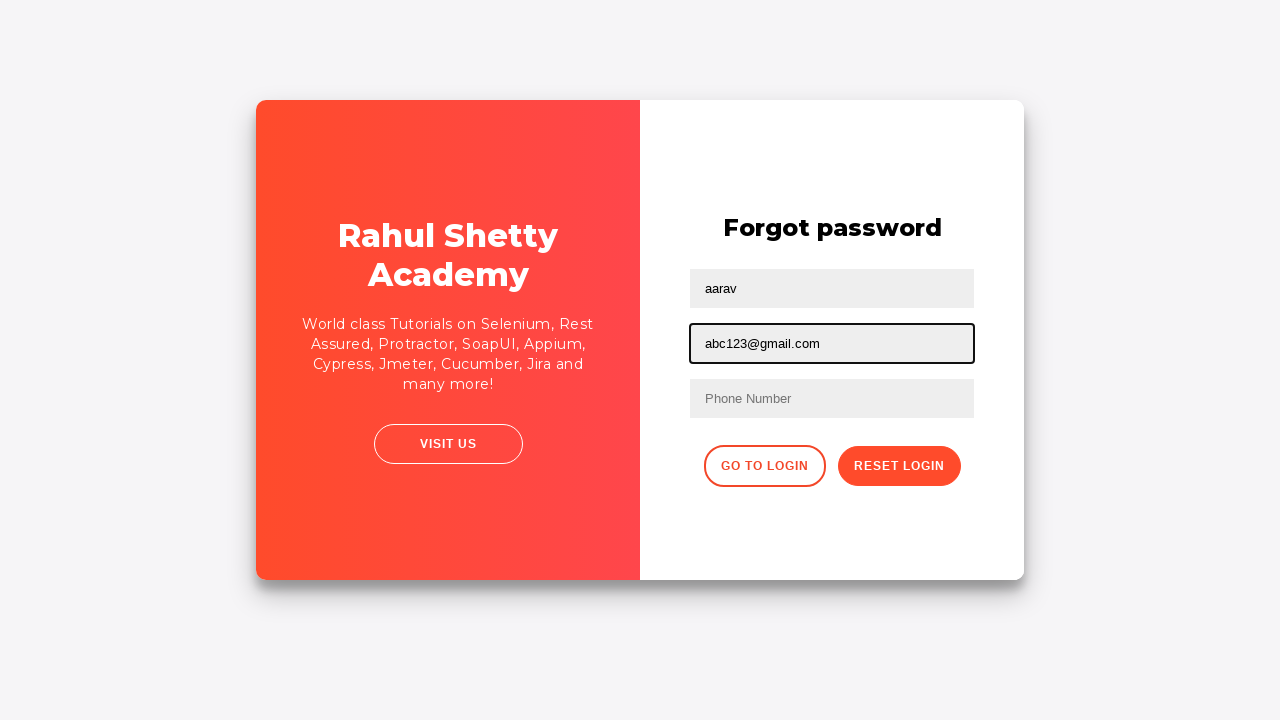

Filled phone number field with '123456789' on input[type='text']:nth-of-type(3)
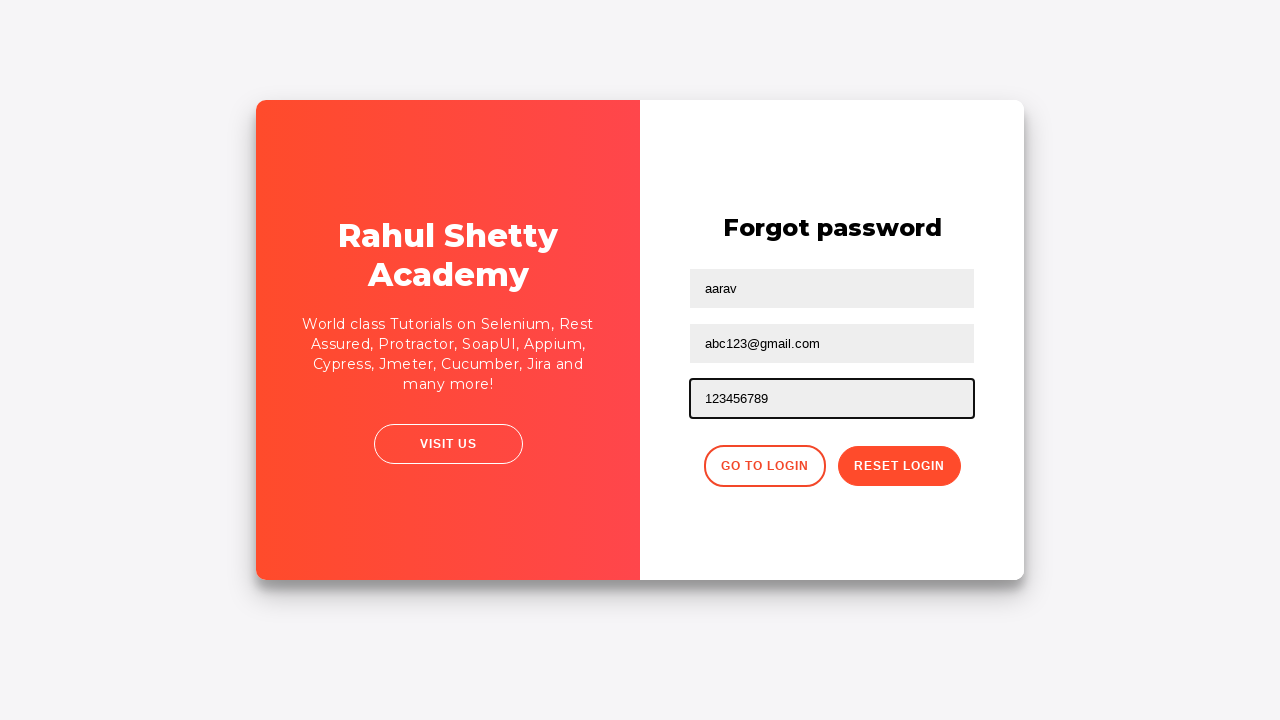

Clicked reset password button to complete password reset at (899, 466) on button.reset-pwd-btn
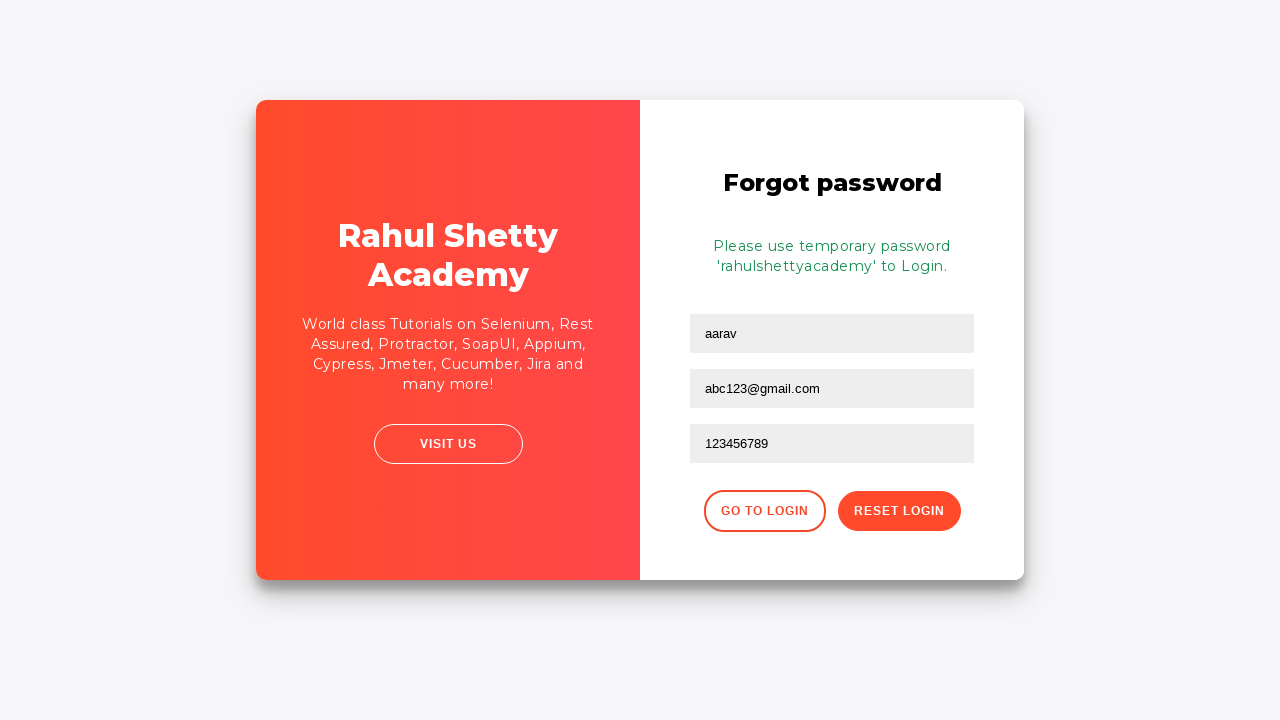

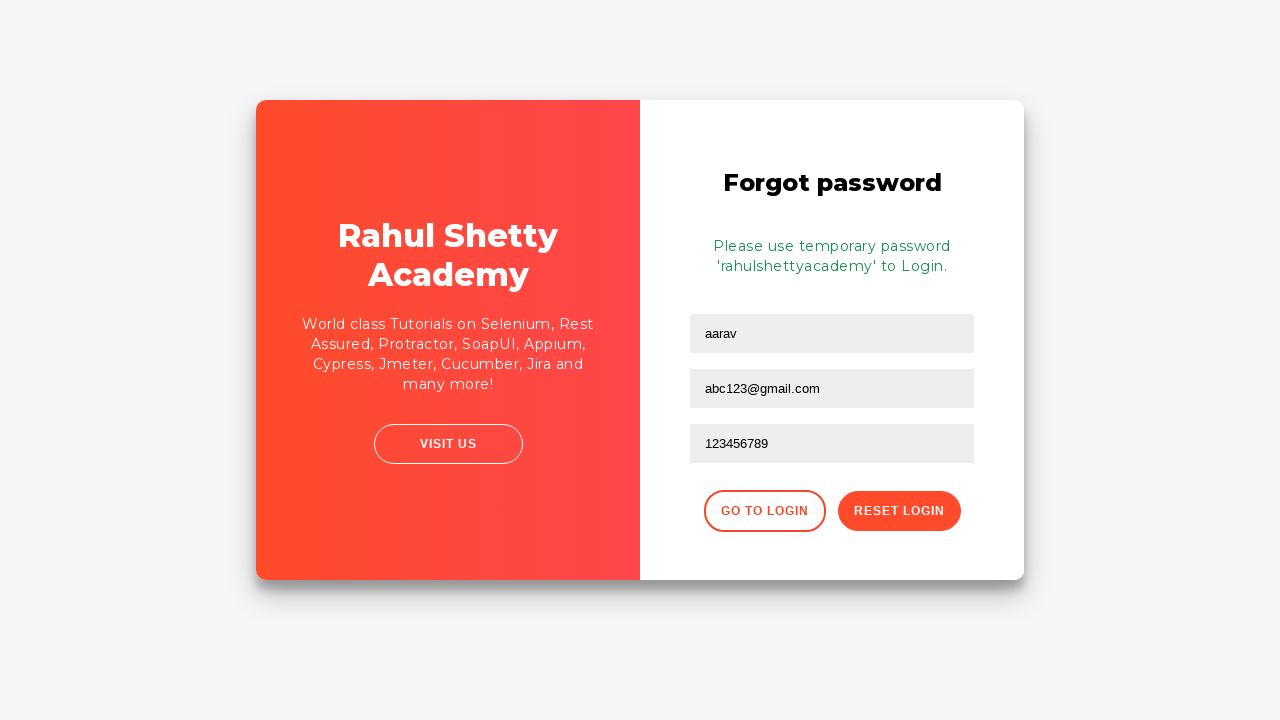